Tests multi-selection functionality on jQuery UI selectable demo by using Ctrl+Click to select multiple non-consecutive items

Starting URL: https://jqueryui.com/selectable/

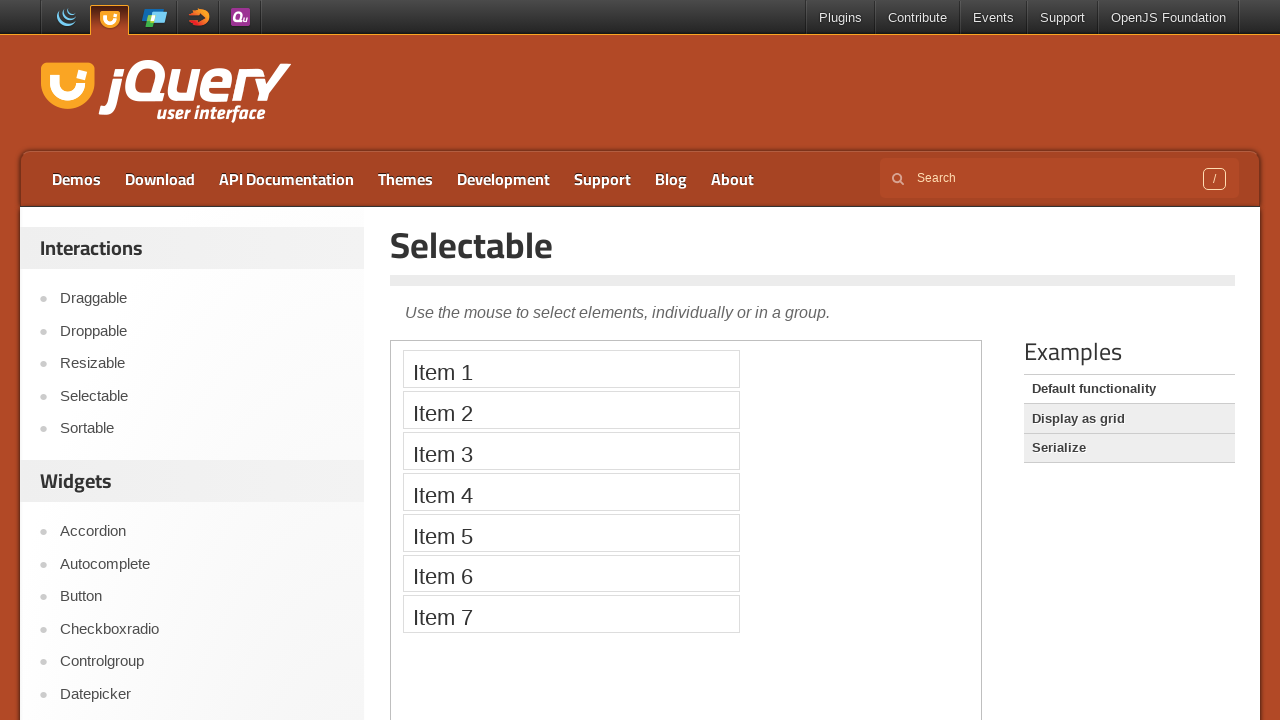

Navigated to jQuery UI selectable demo page
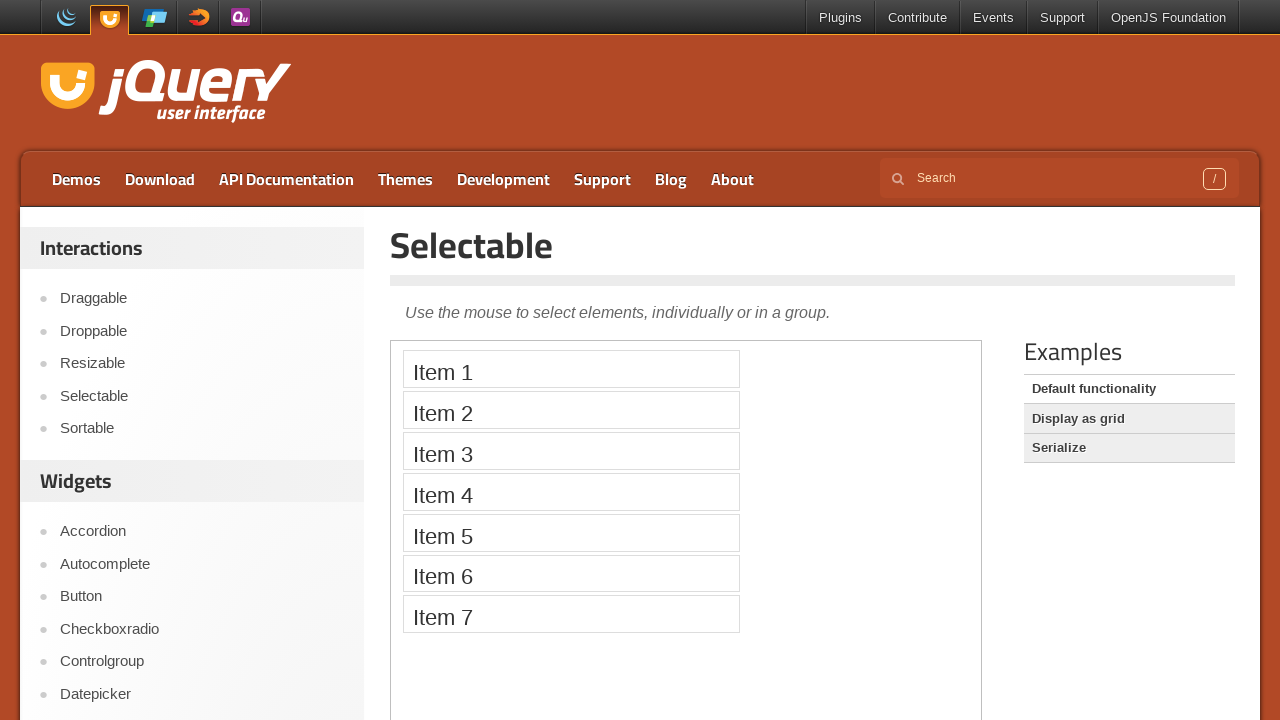

Located the selectable demo iframe
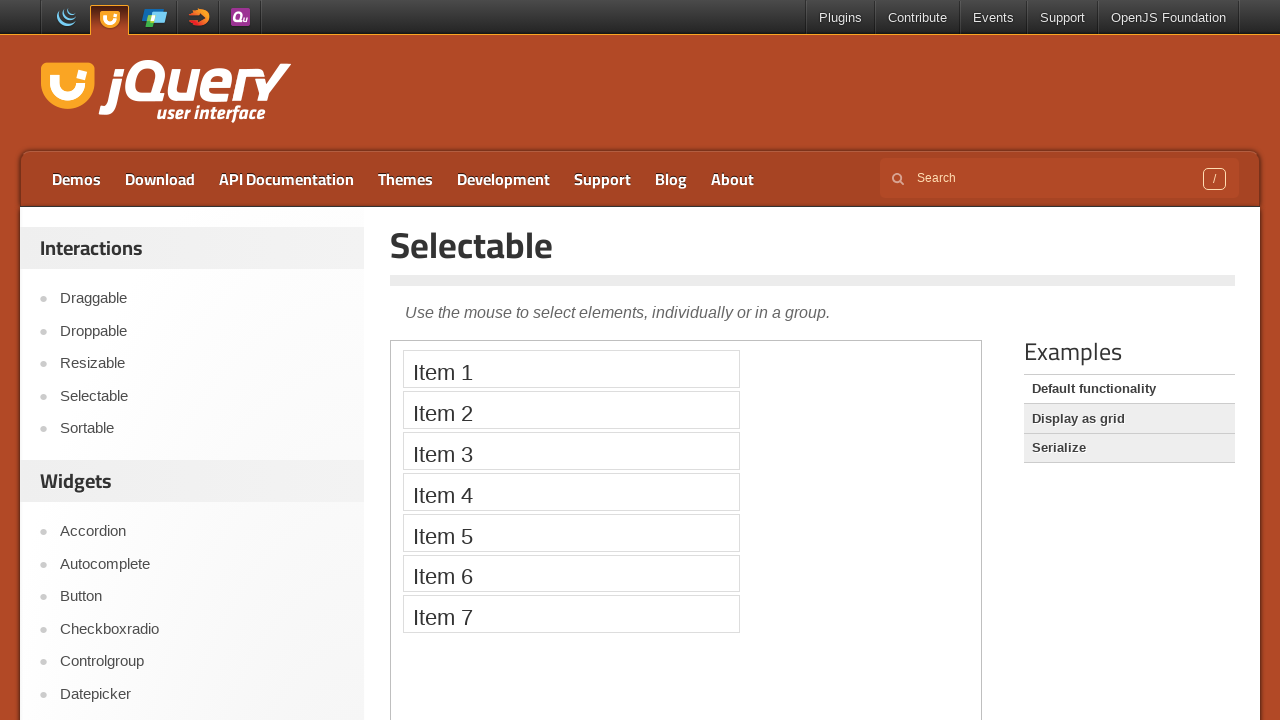

Got iframe owner reference
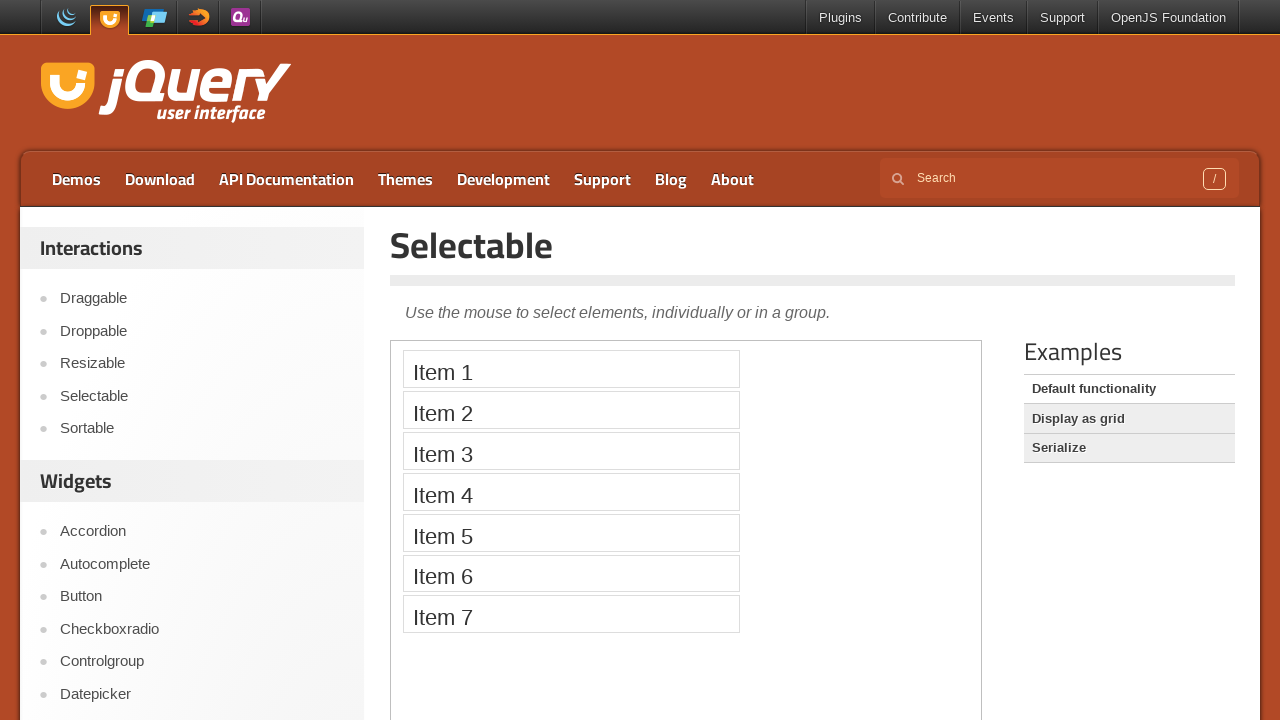

Ctrl+Clicked on Item 1 to select it at (571, 369) on iframe >> nth=0 >> internal:control=enter-frame >> text=Item 1
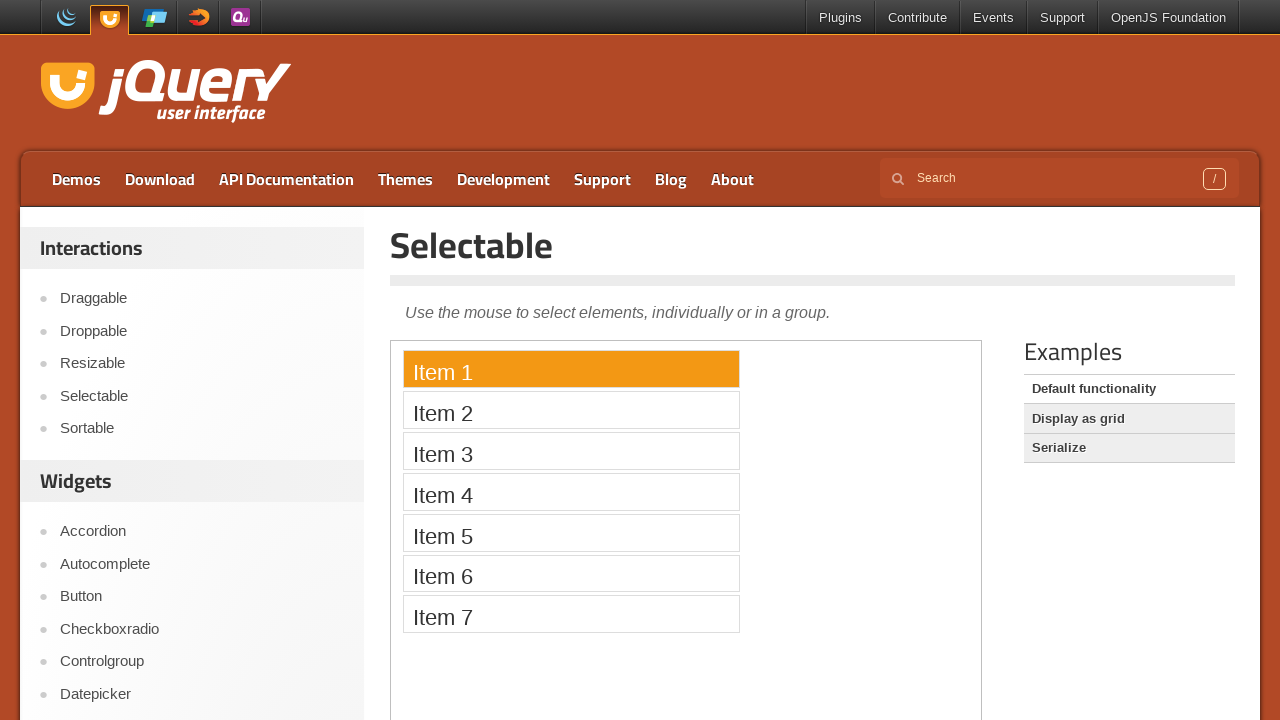

Ctrl+Clicked on Item 2 to add it to selection at (571, 410) on iframe >> nth=0 >> internal:control=enter-frame >> text=Item 2
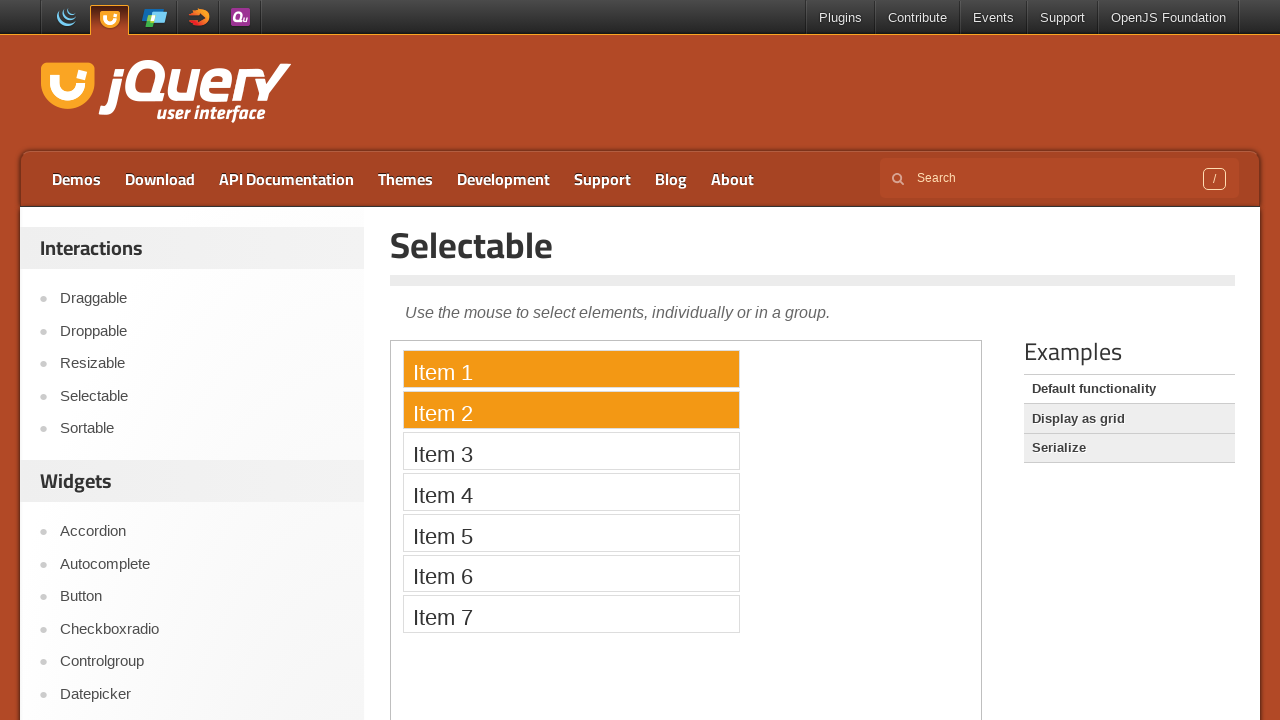

Ctrl+Clicked on Item 4 to add it to selection at (571, 492) on iframe >> nth=0 >> internal:control=enter-frame >> text=Item 4
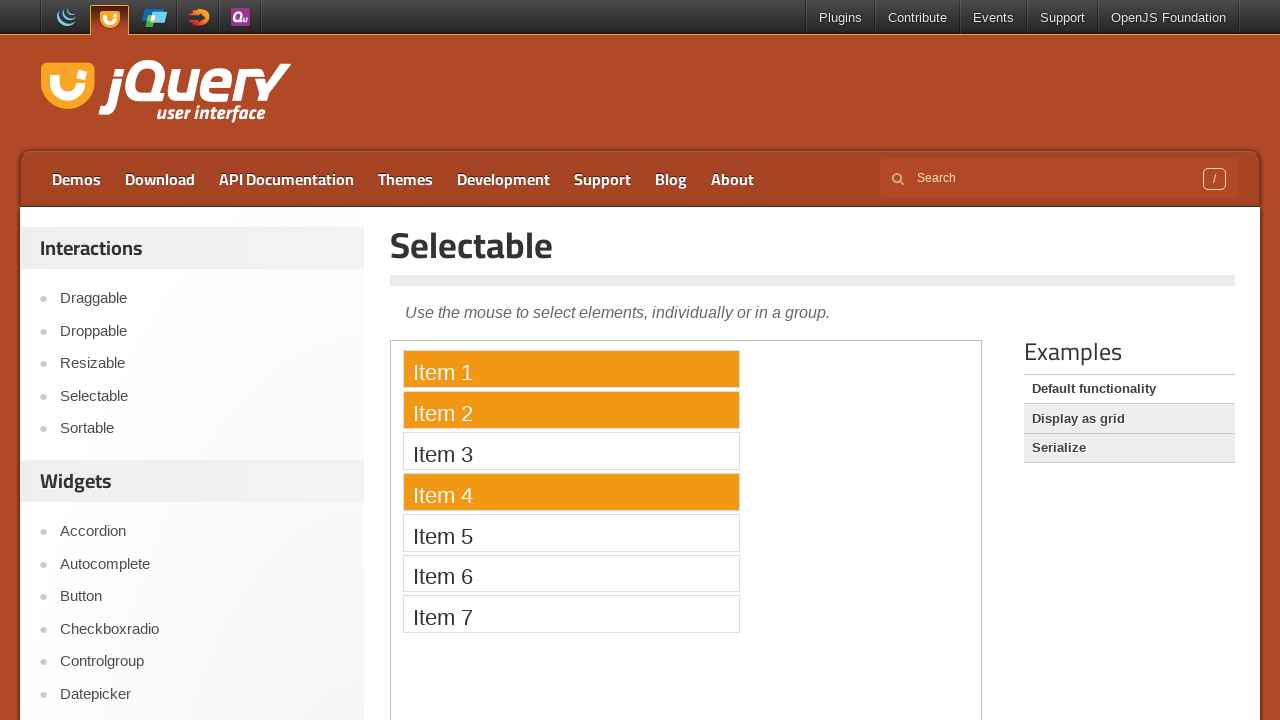

Ctrl+Clicked on Item 6 to add it to selection at (571, 573) on iframe >> nth=0 >> internal:control=enter-frame >> text=Item 6
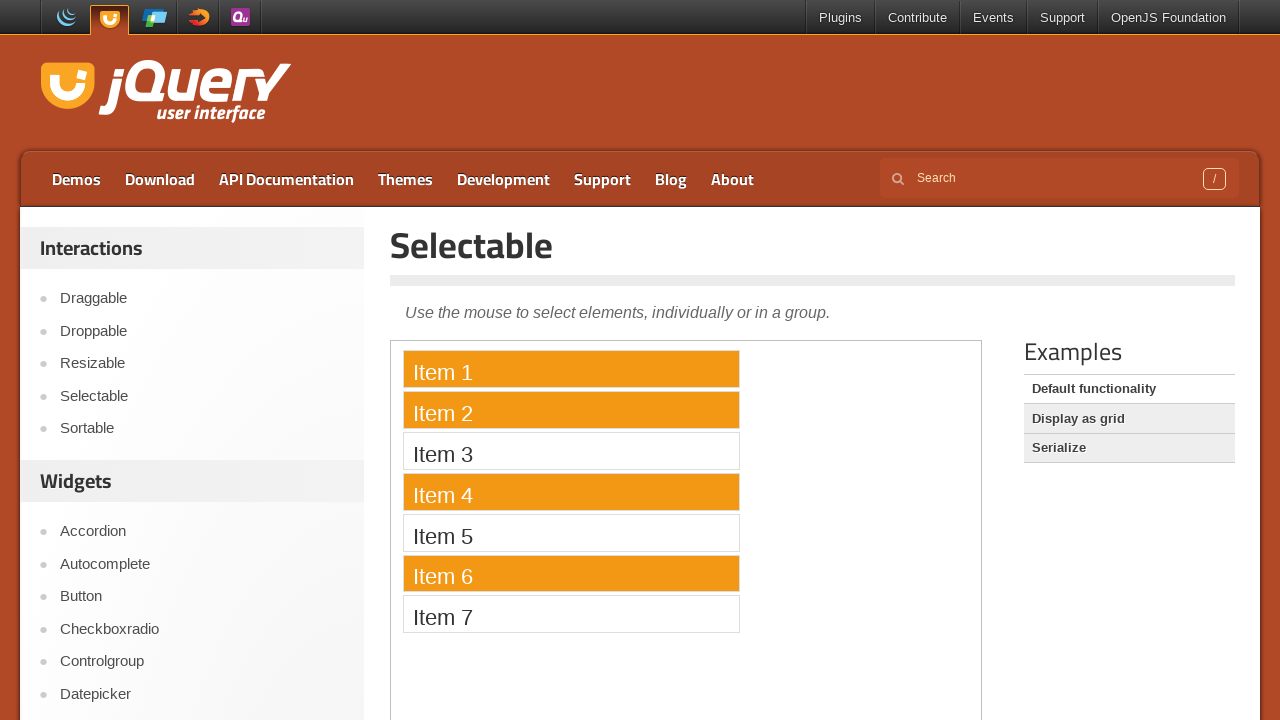

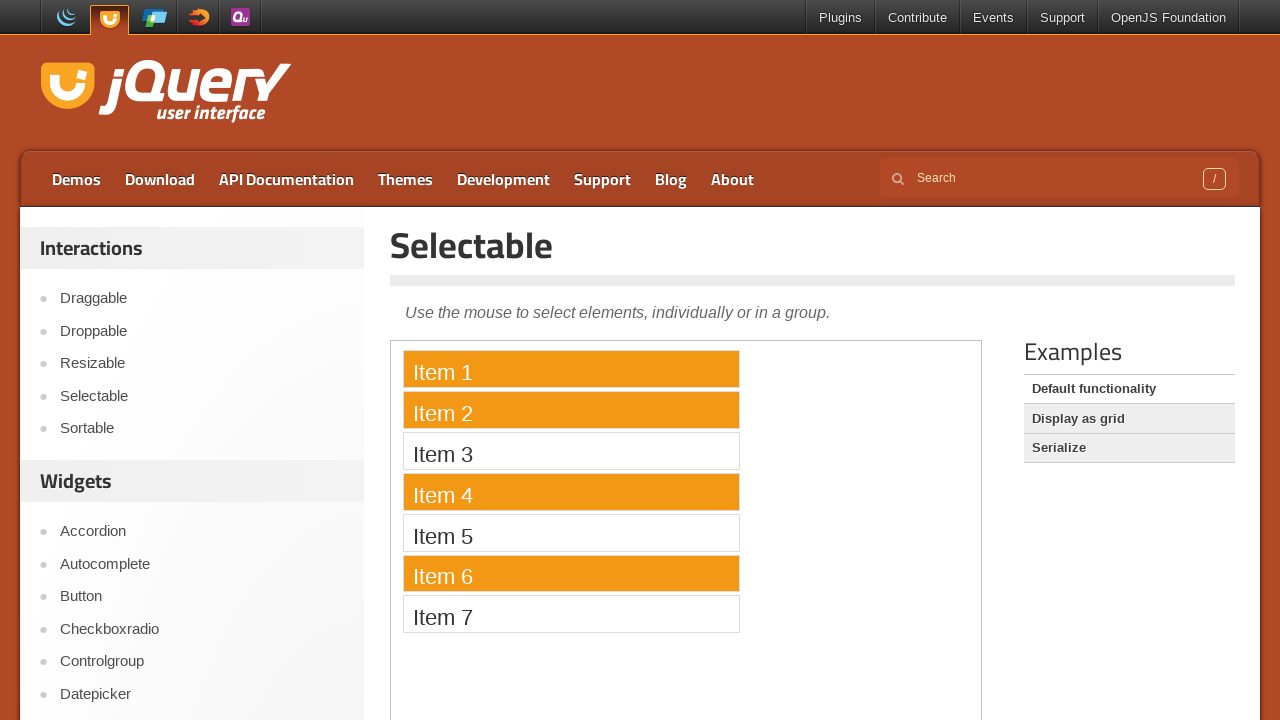